Tests navigation to the Frames page and back

Starting URL: https://the-internet.herokuapp.com

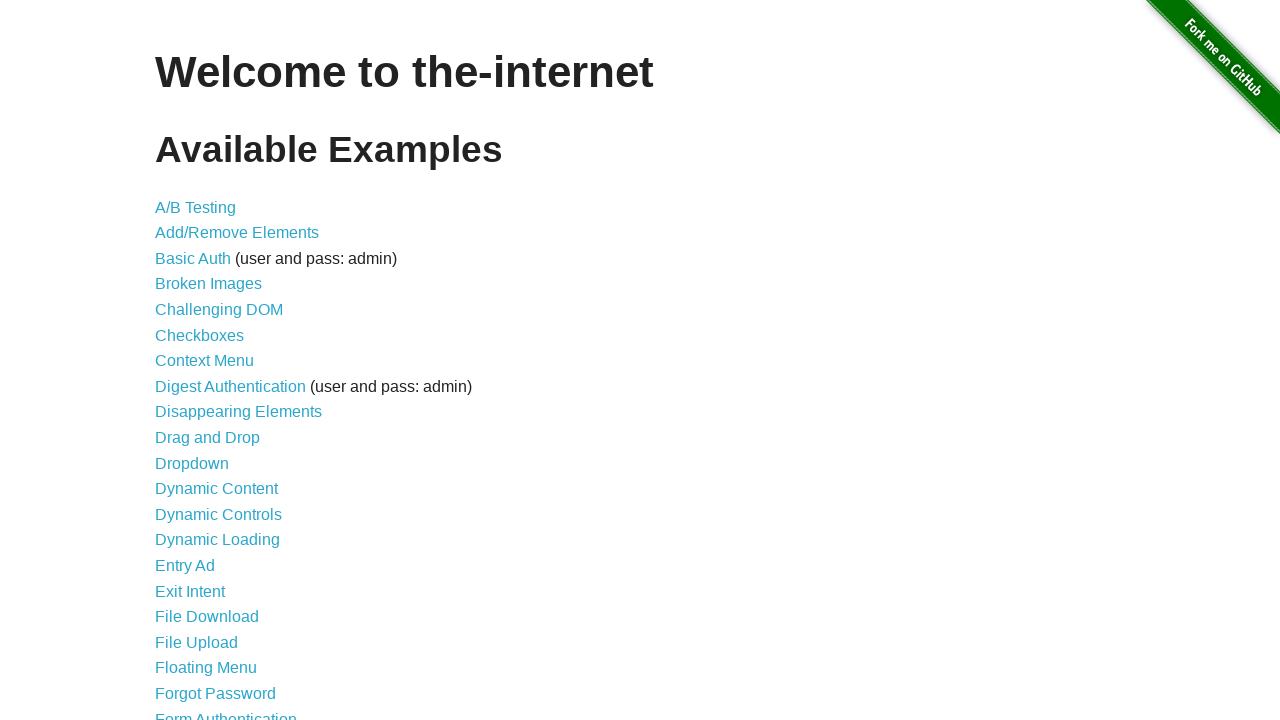

Clicked on Frames link at (182, 361) on xpath=//*[@id="content"]/ul/li[22]/a
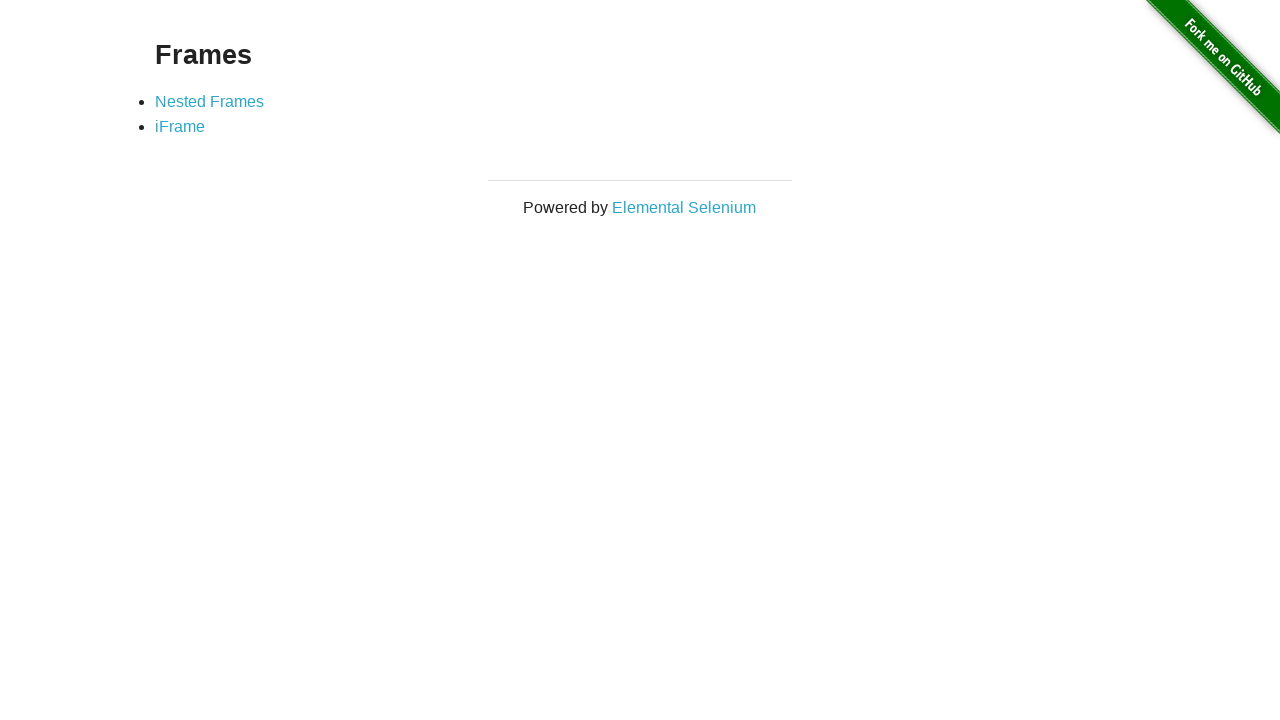

Frames page loaded successfully
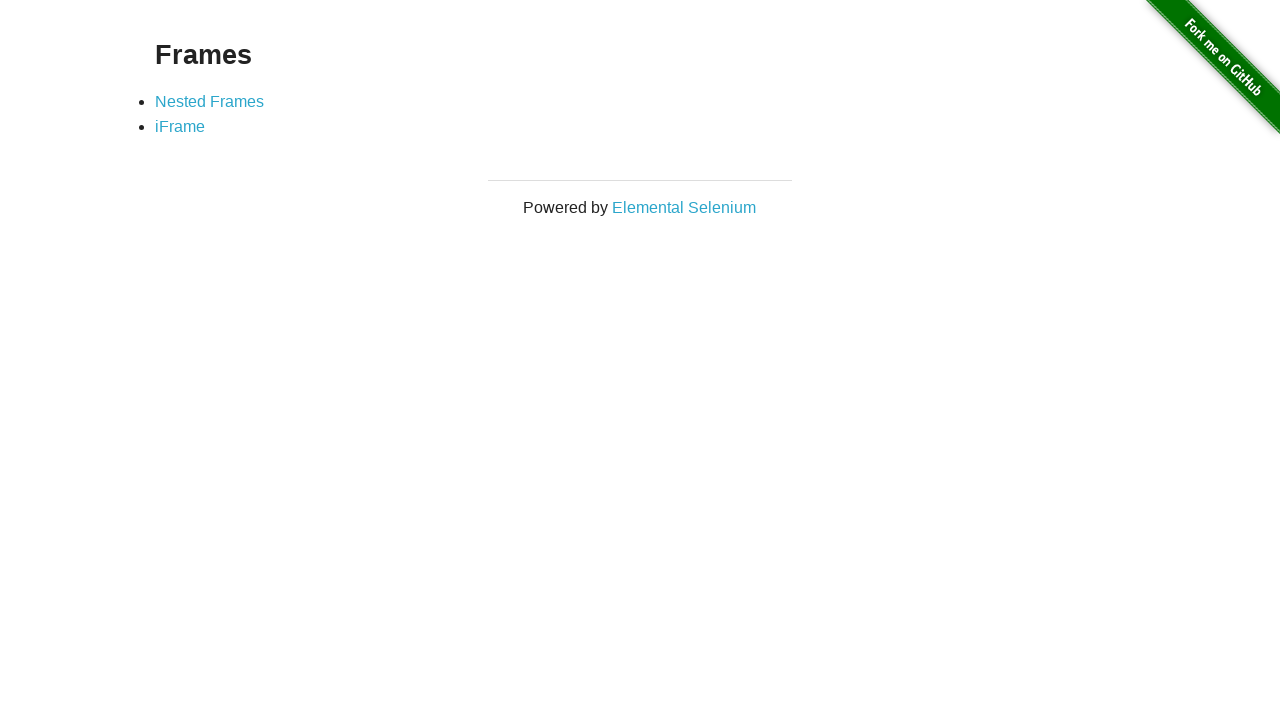

Navigated back to previous page
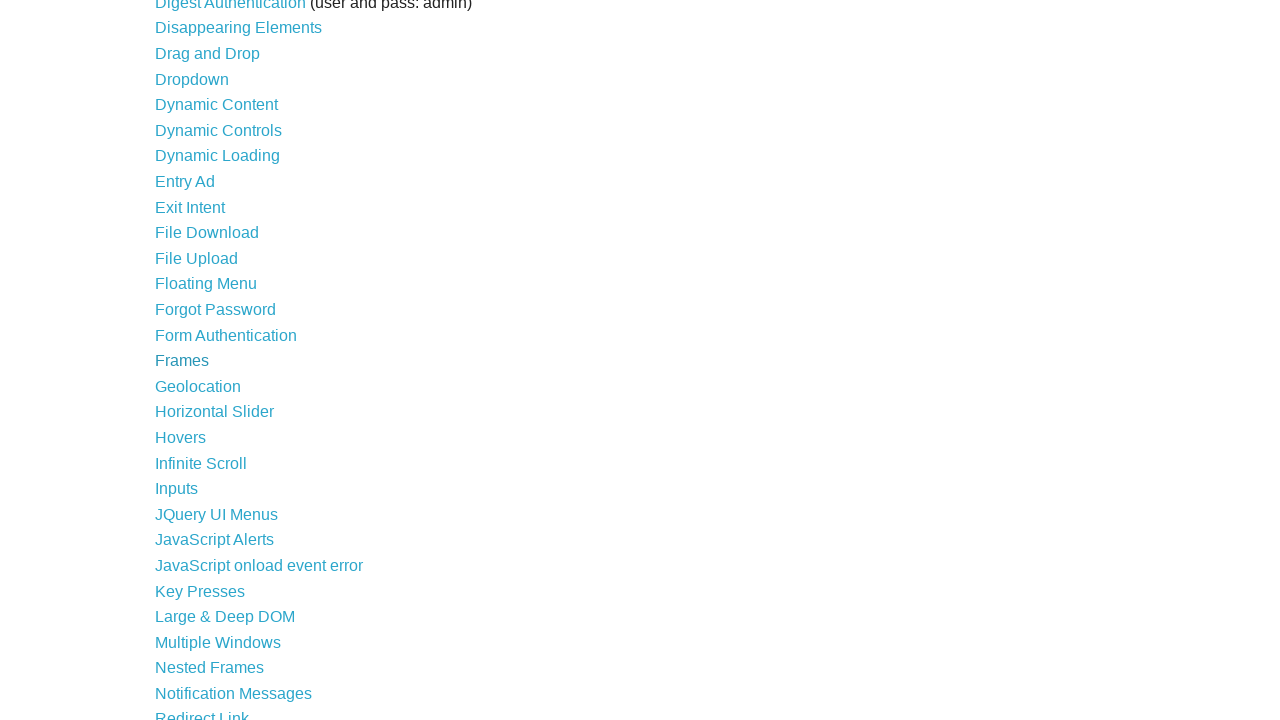

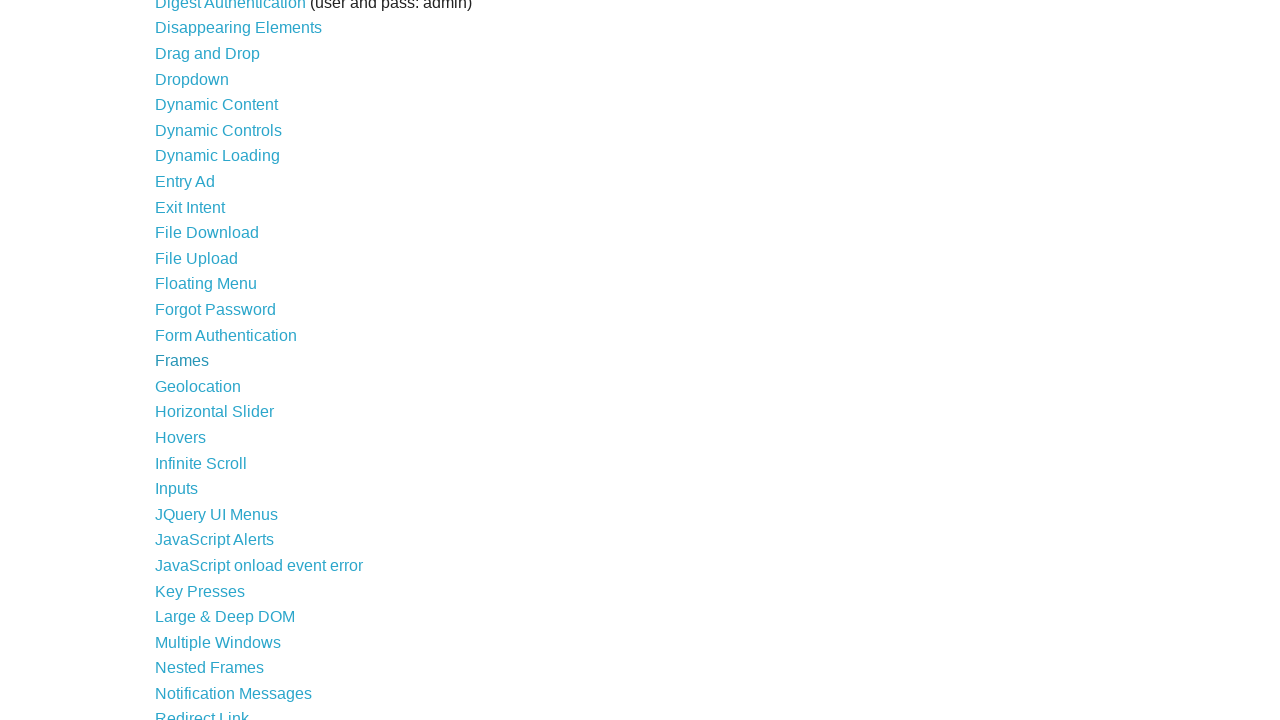